Tests browser confirm dialog functionality by filling a name field, clicking the confirm button, and dismissing the resulting alert dialog

Starting URL: https://www.rahulshettyacademy.com/AutomationPractice/

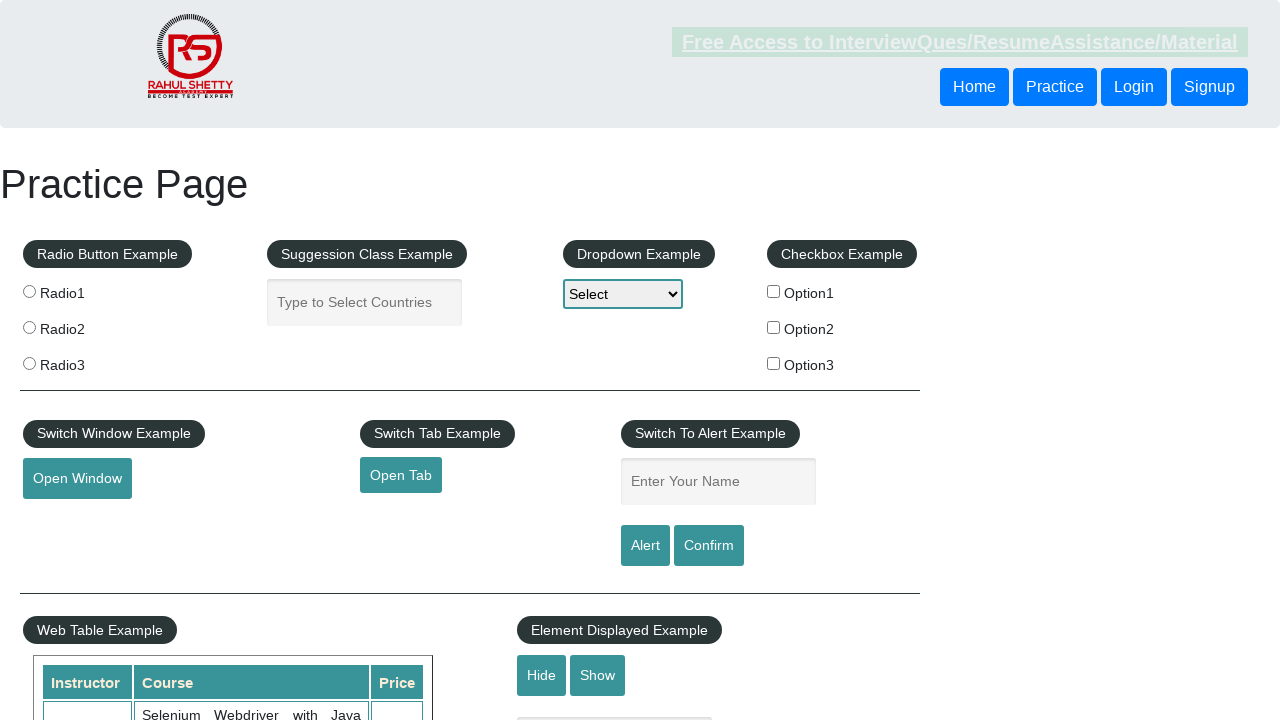

Set up dialog handler to dismiss confirm dialogs
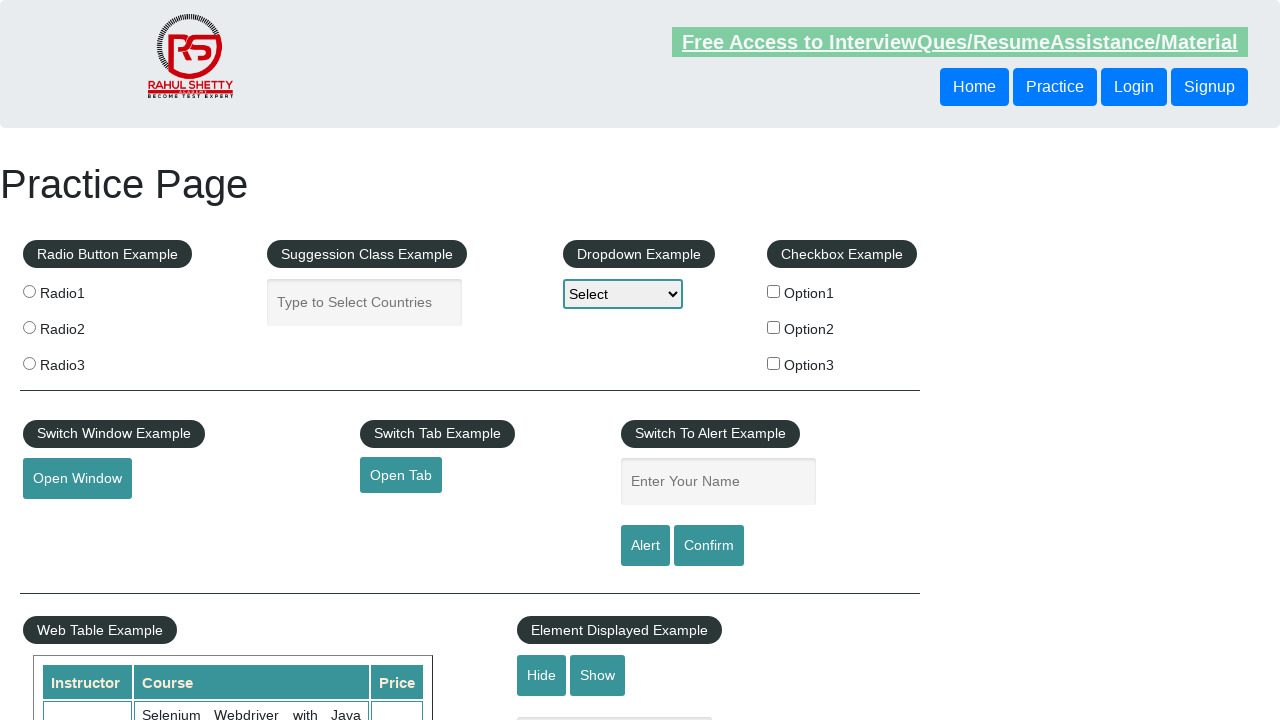

Filled name field with 'Option2' on #name
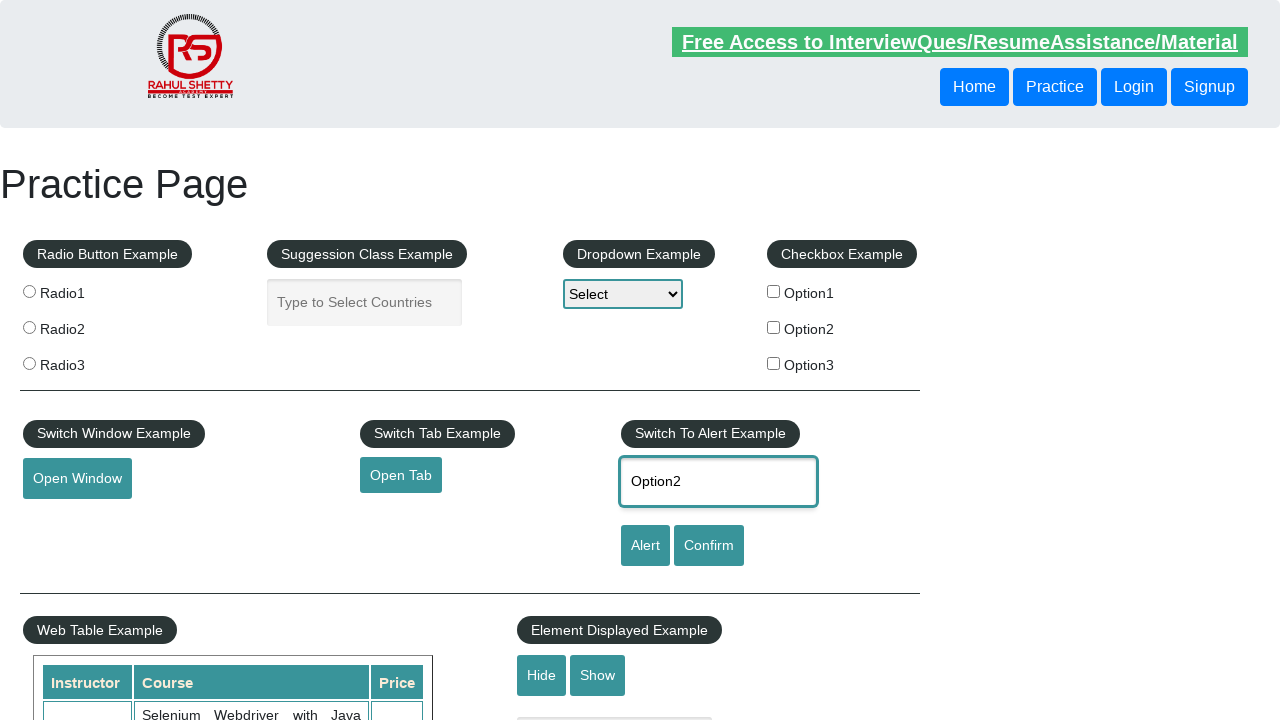

Clicked confirm button to trigger confirm dialog at (709, 546) on #confirmbtn
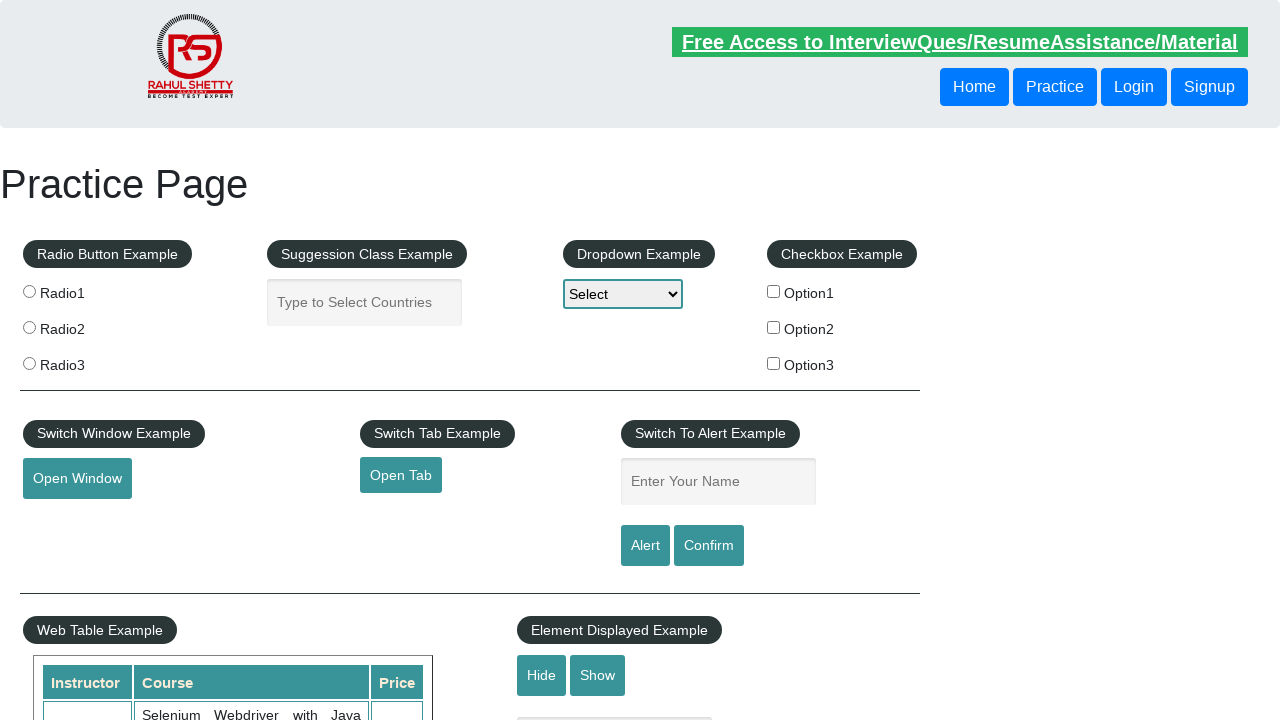

Waited for dialog to be handled
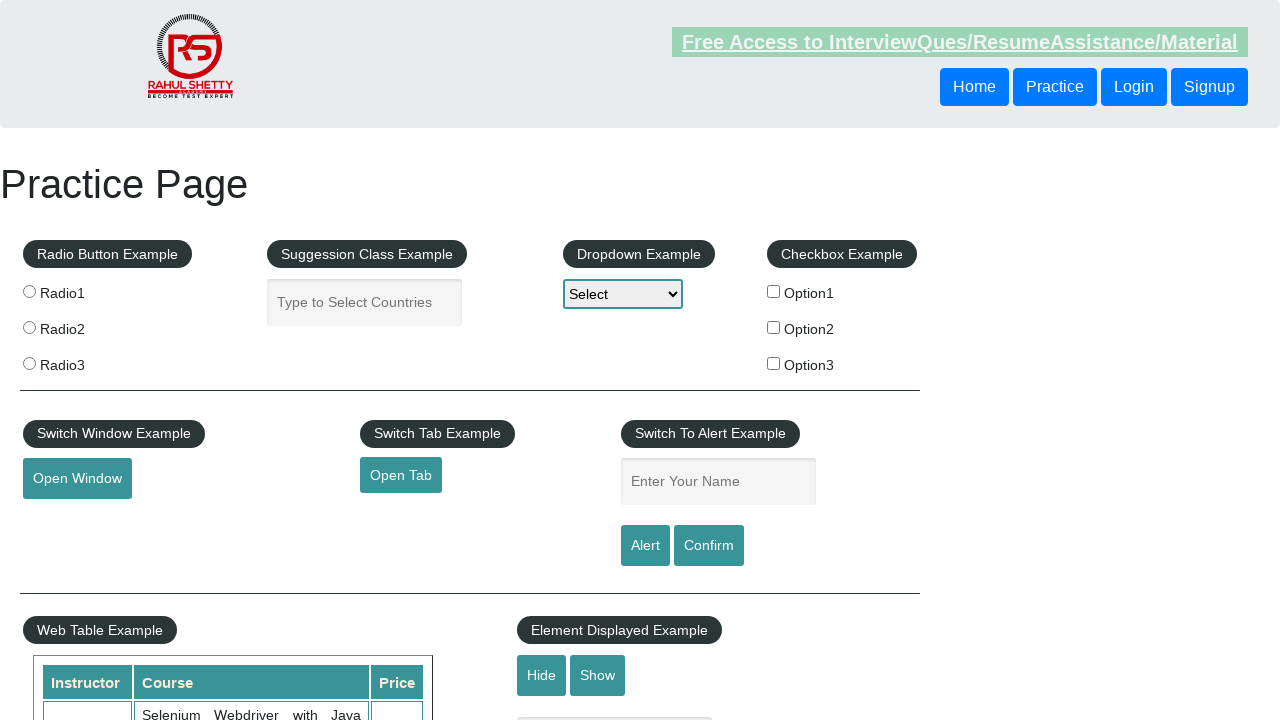

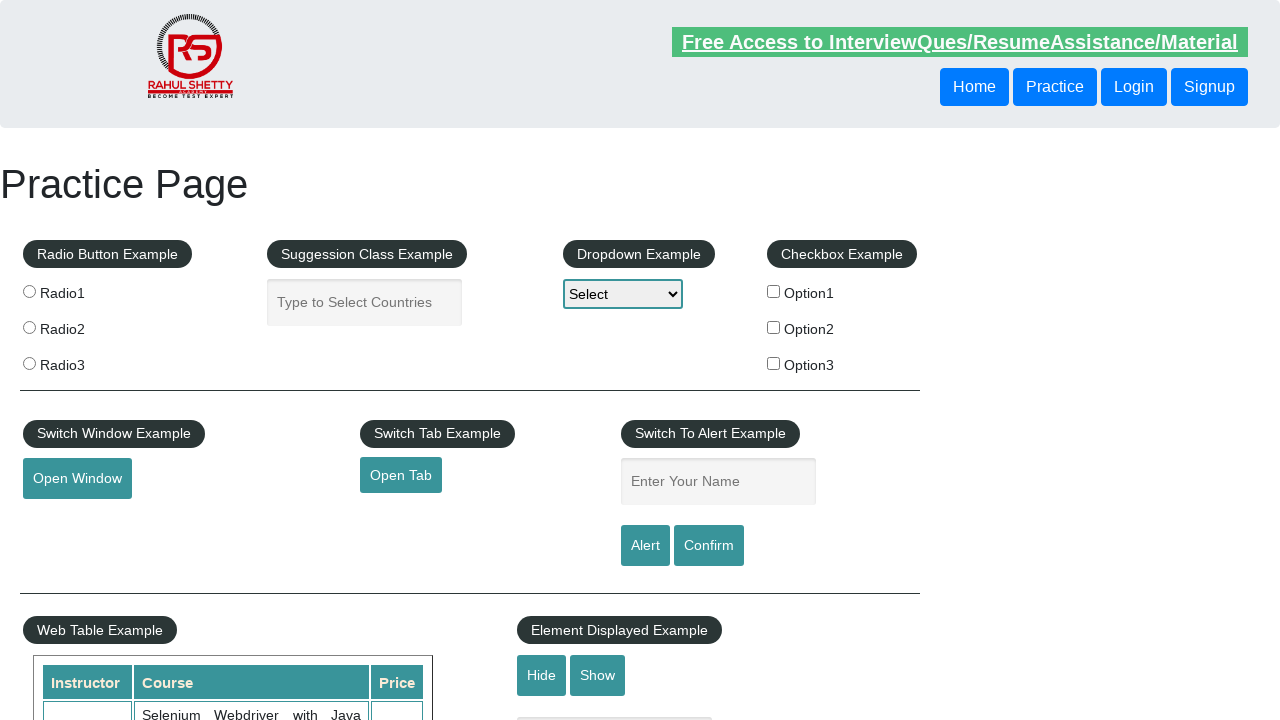